Tests handling of a JavaScript prompt box by clicking the prompt button, entering text, and testing both accept and dismiss actions

Starting URL: https://www.hyrtutorials.com/p/alertsdemo.html

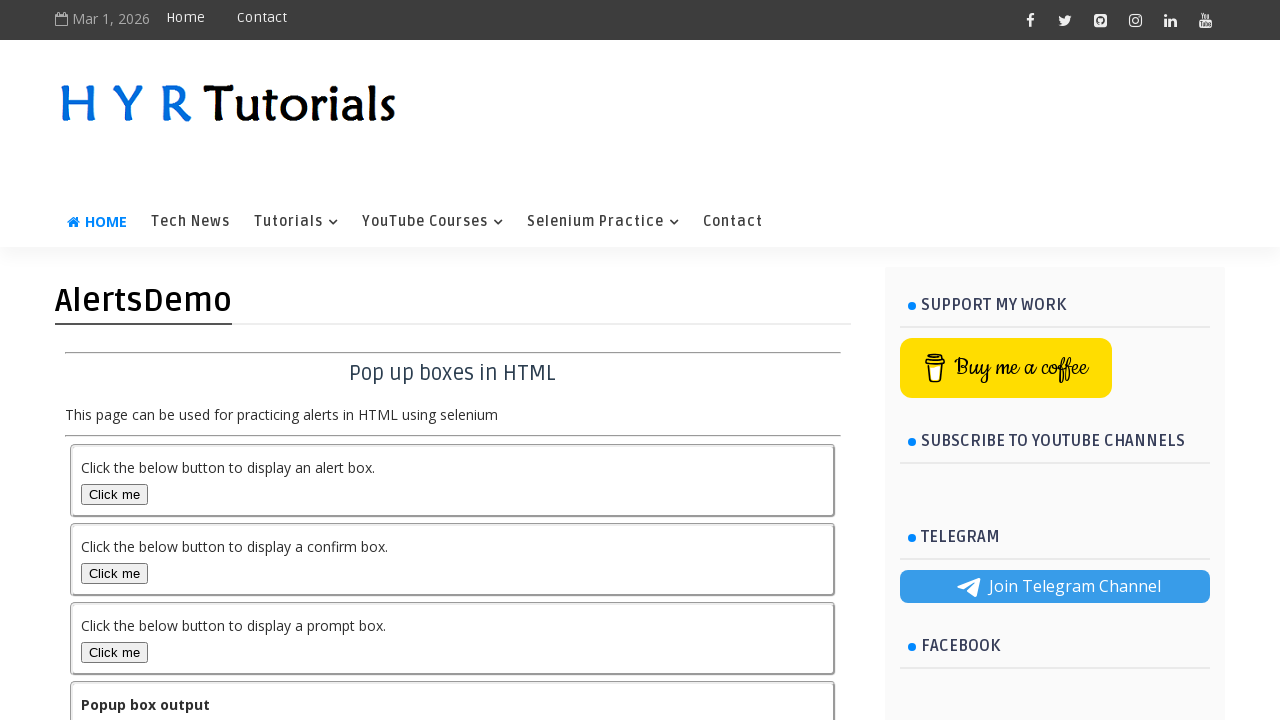

Set up dialog handler to accept prompt with text 'HYR Tutorials'
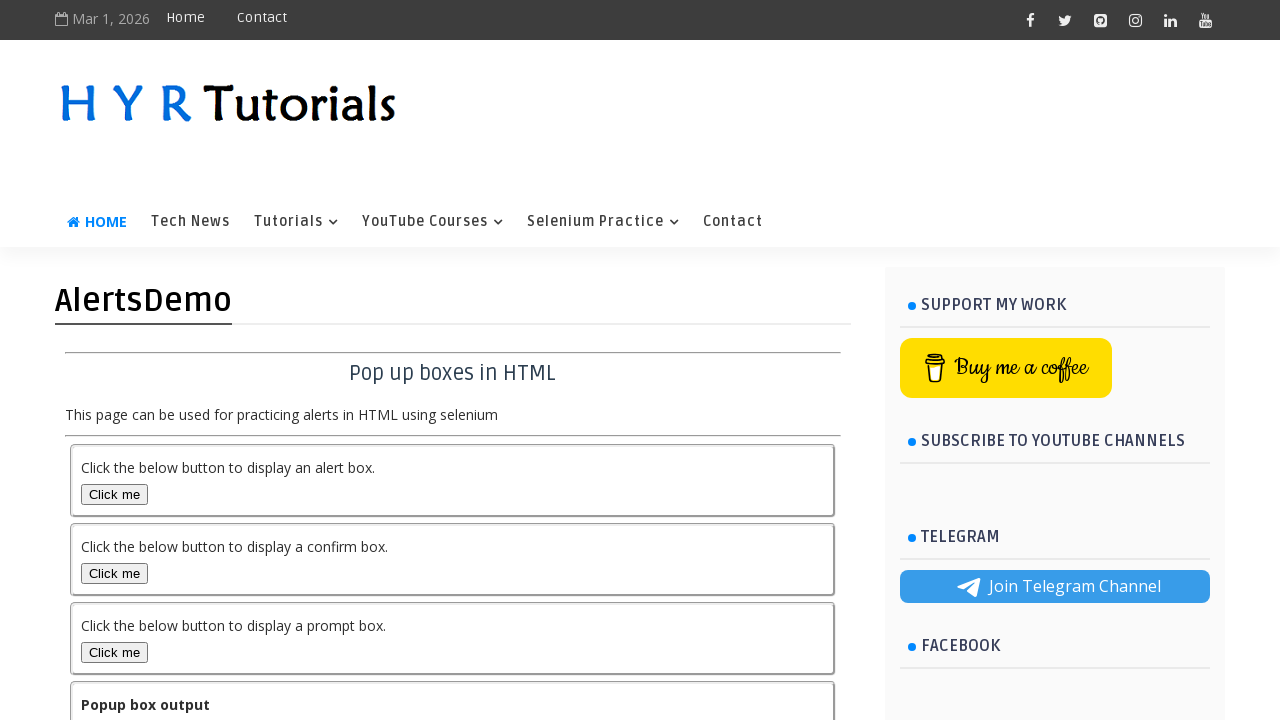

Clicked the Prompt Box button at (114, 652) on #promptBox
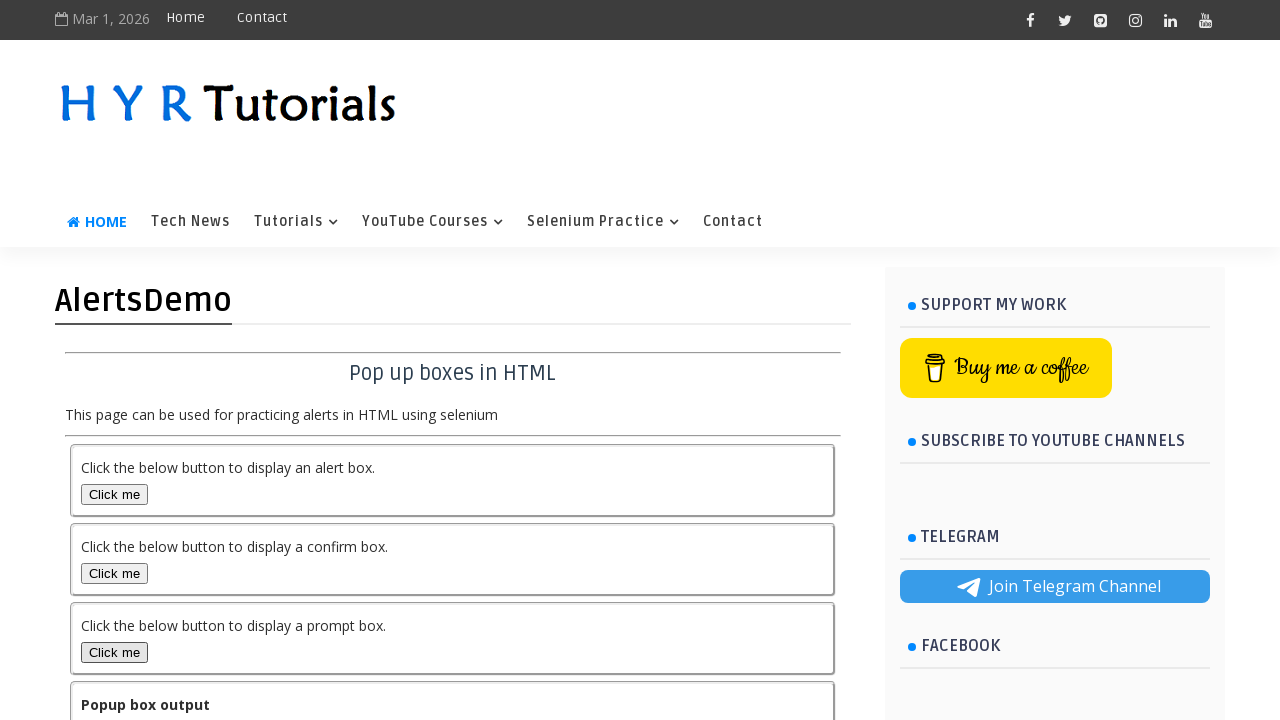

Waited 500ms for dialog to be handled
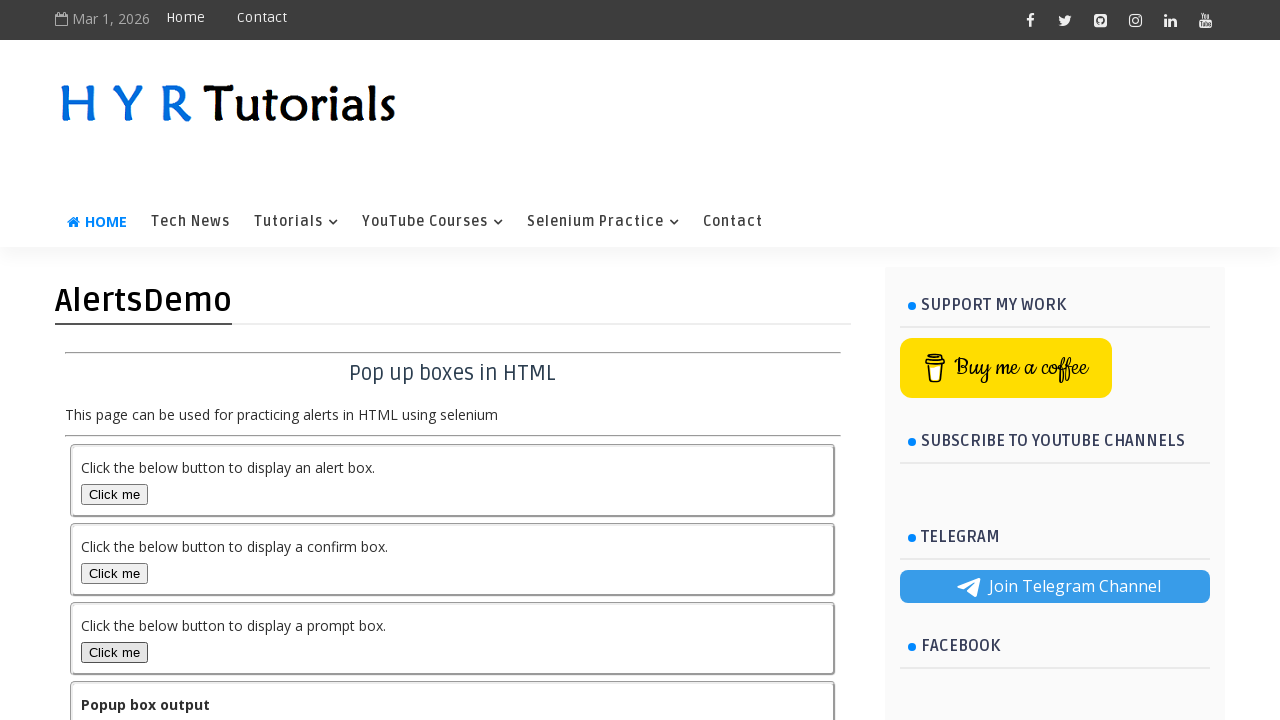

Set up dialog handler to dismiss the next prompt
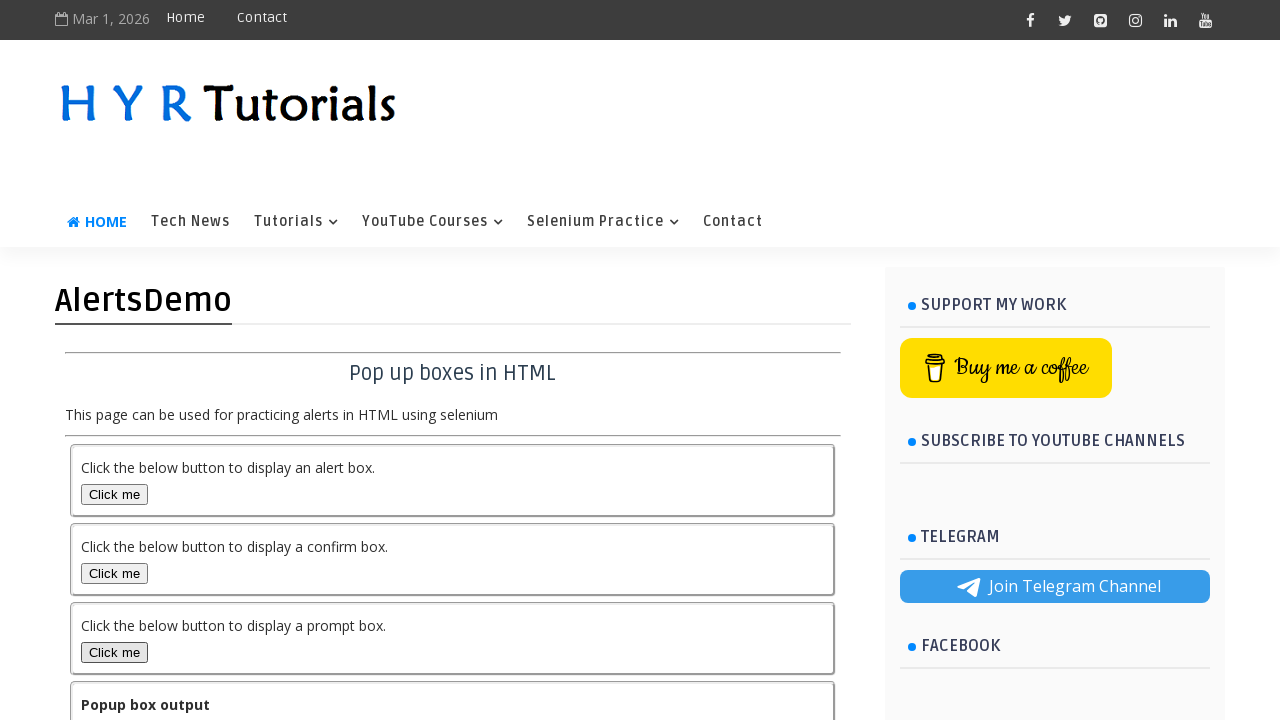

Clicked the Prompt Box button again to test dismiss action at (114, 652) on #promptBox
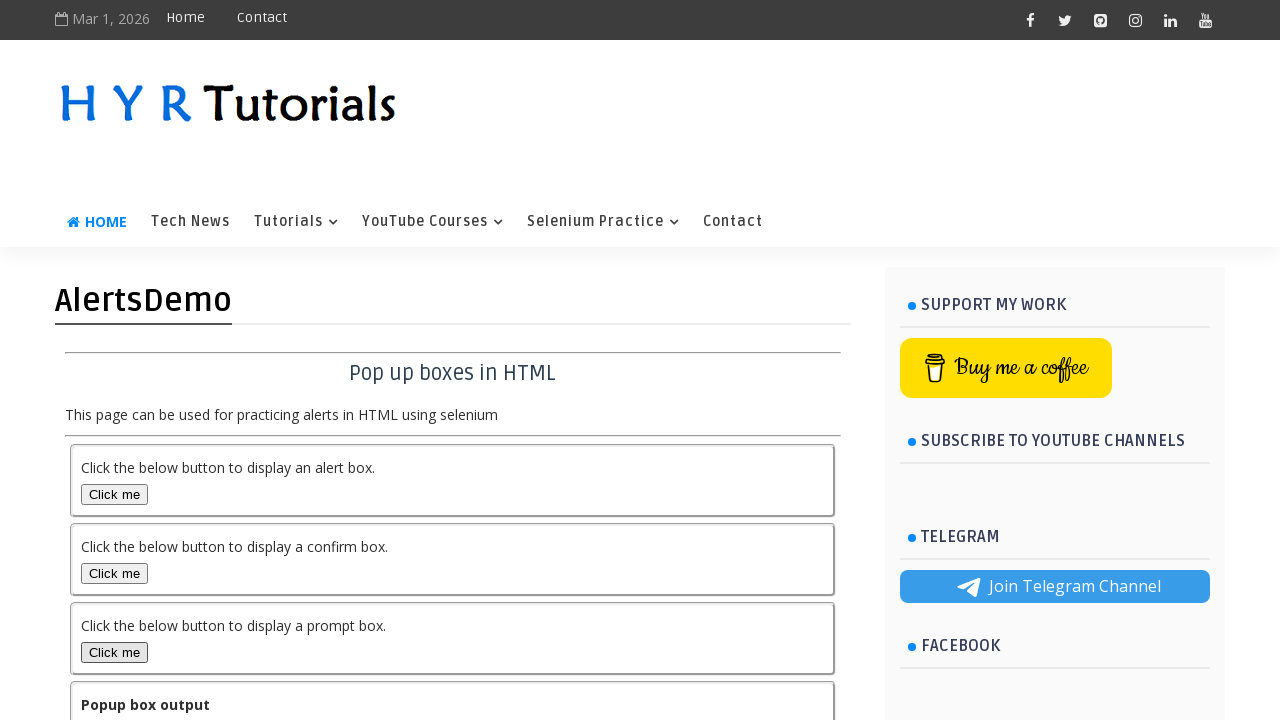

Output element loaded and is visible
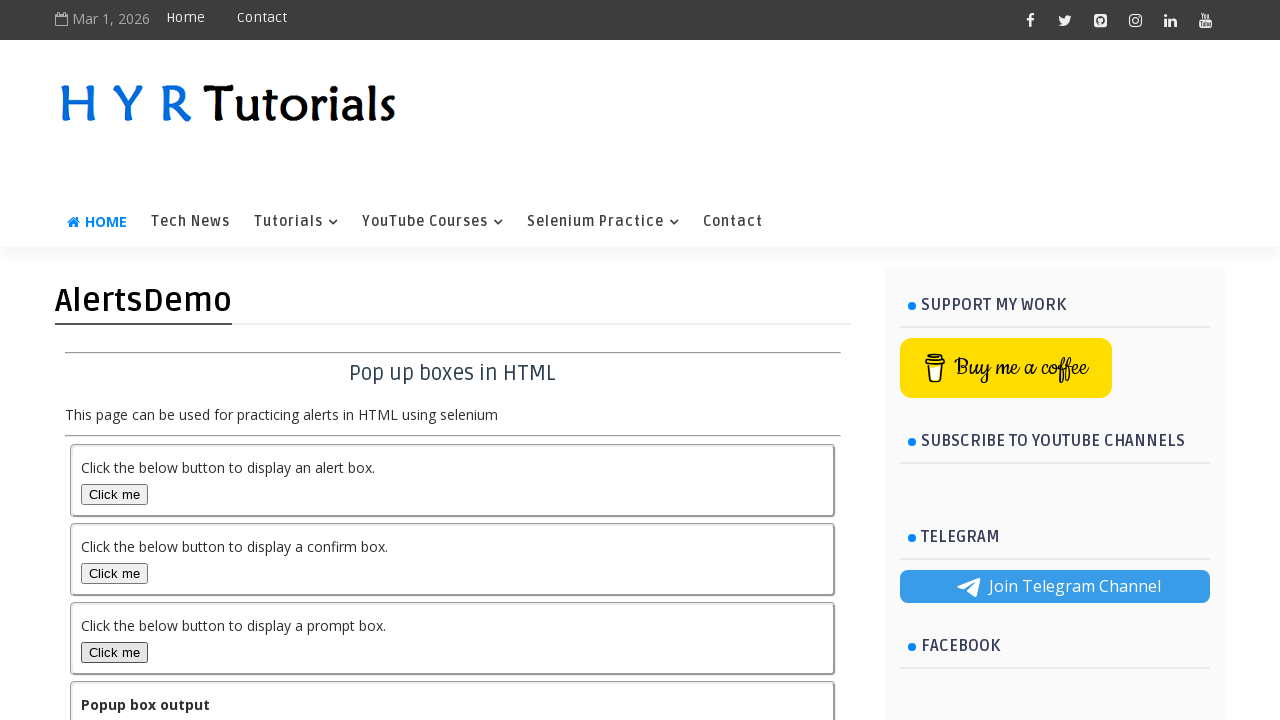

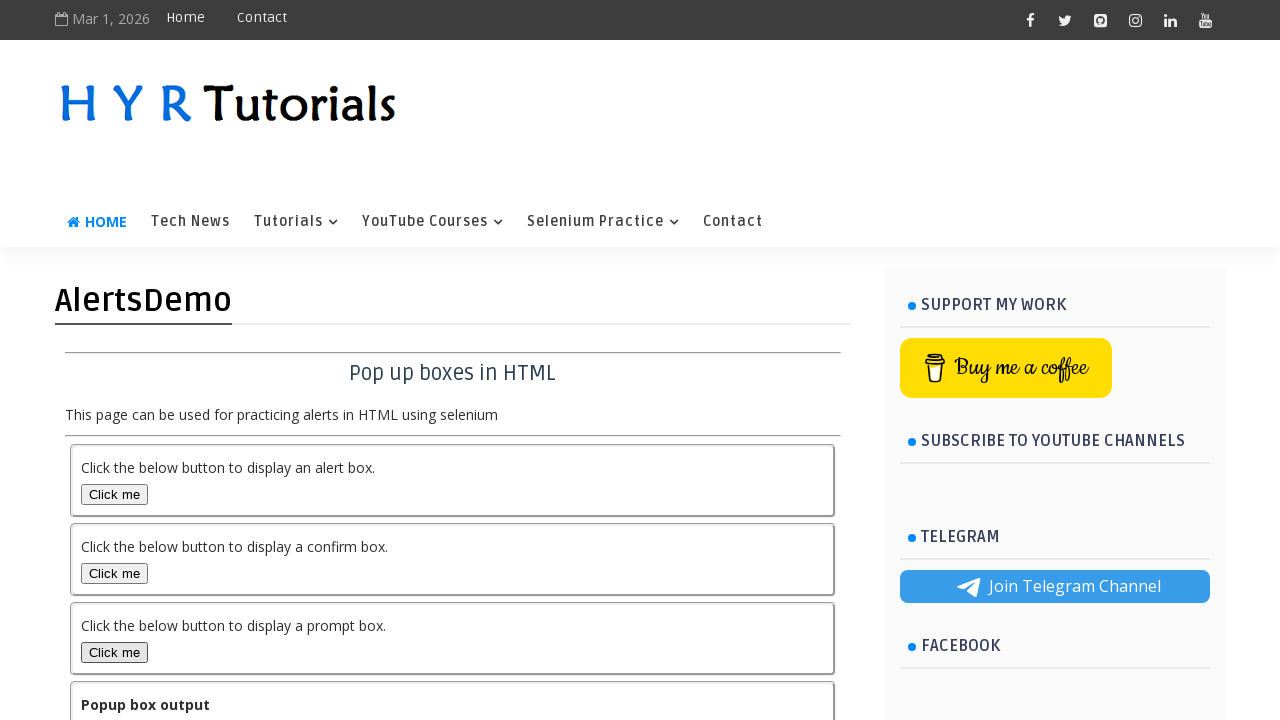